Clicks back to cadastro page and verifies the name and age input fields are empty

Starting URL: https://tc-1-final-parte1.vercel.app/tabelaCadastro.html

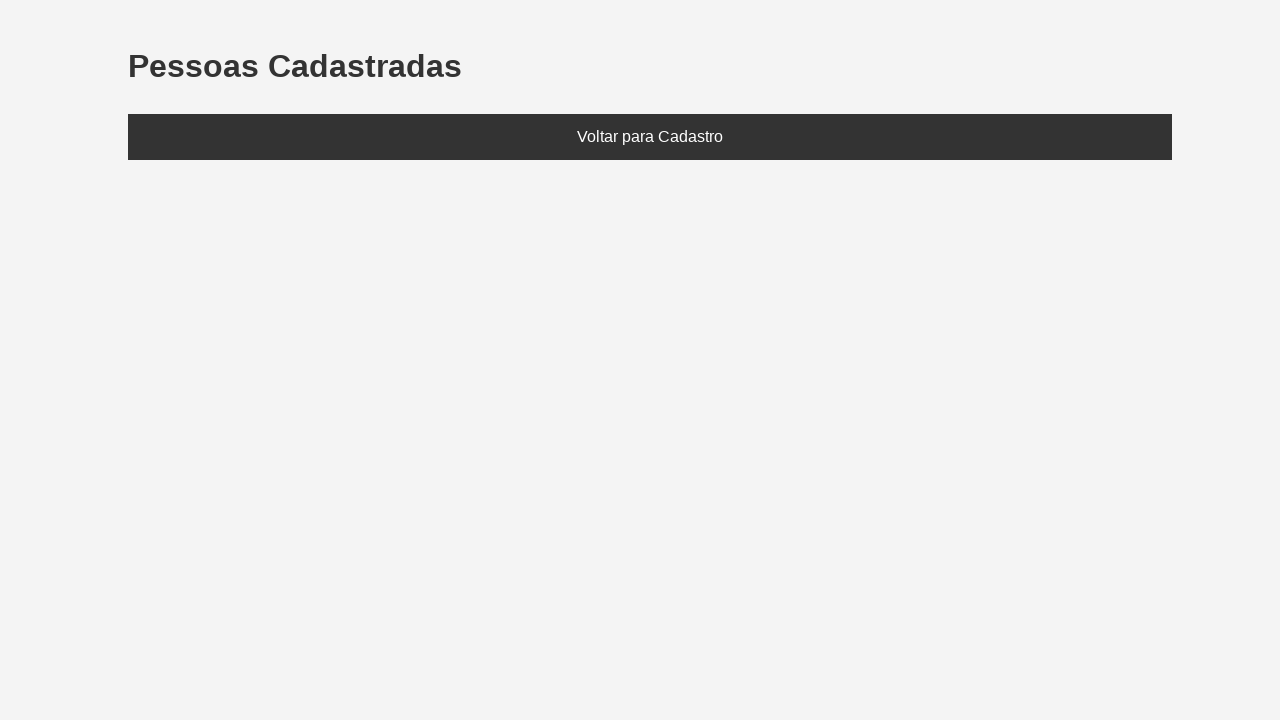

Clicked 'Voltar para Cadastro' link to navigate back to cadastro page at (650, 137) on text=Voltar para Cadastro
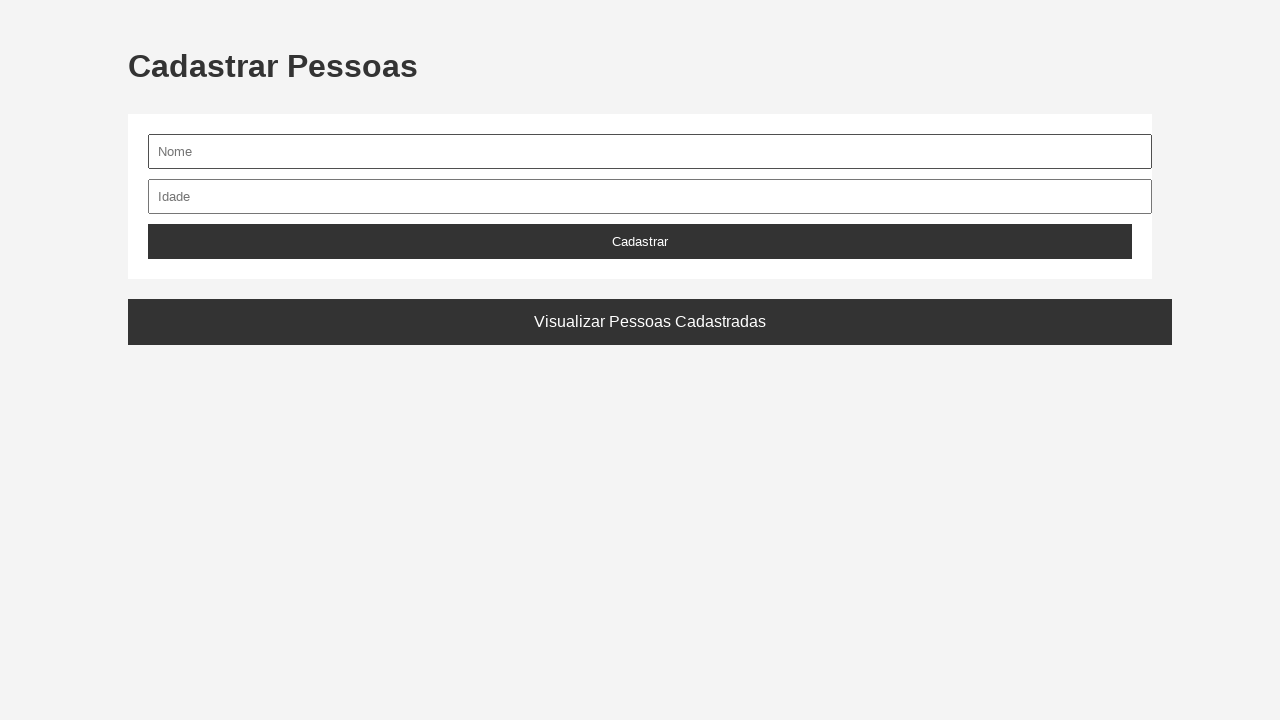

Nome input field loaded on cadastro page
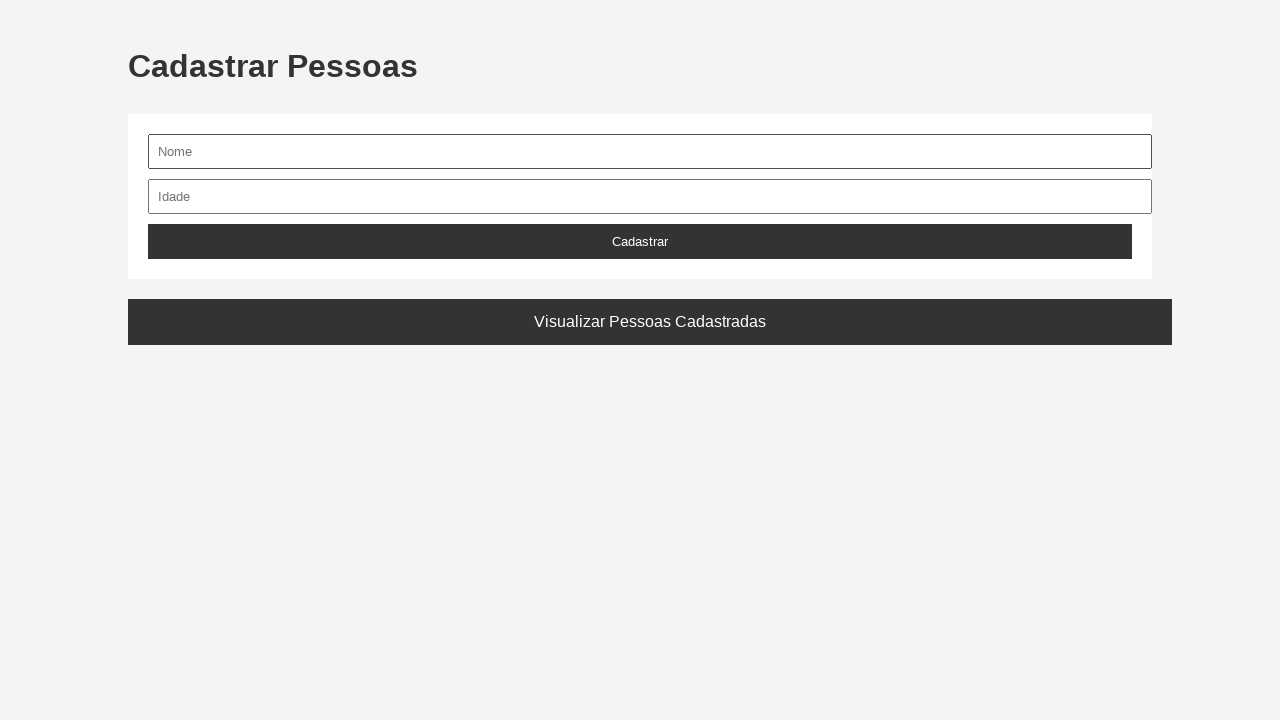

Located nome input field
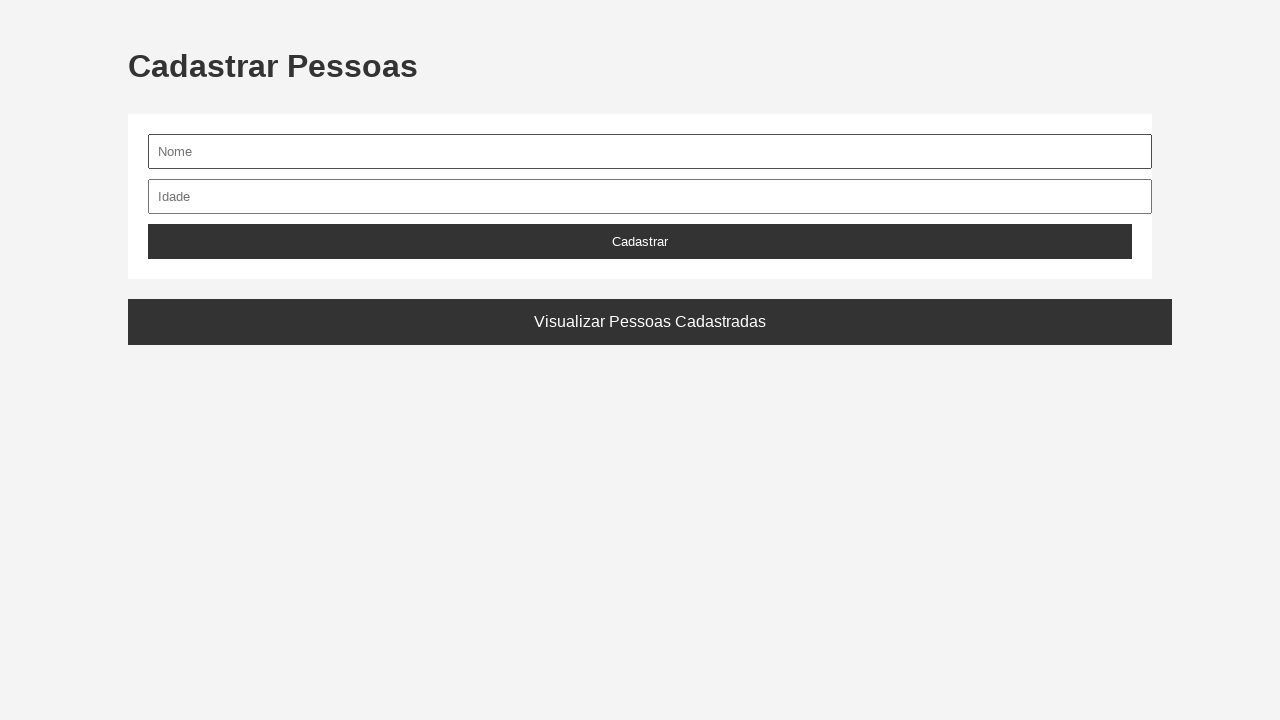

Located idade input field
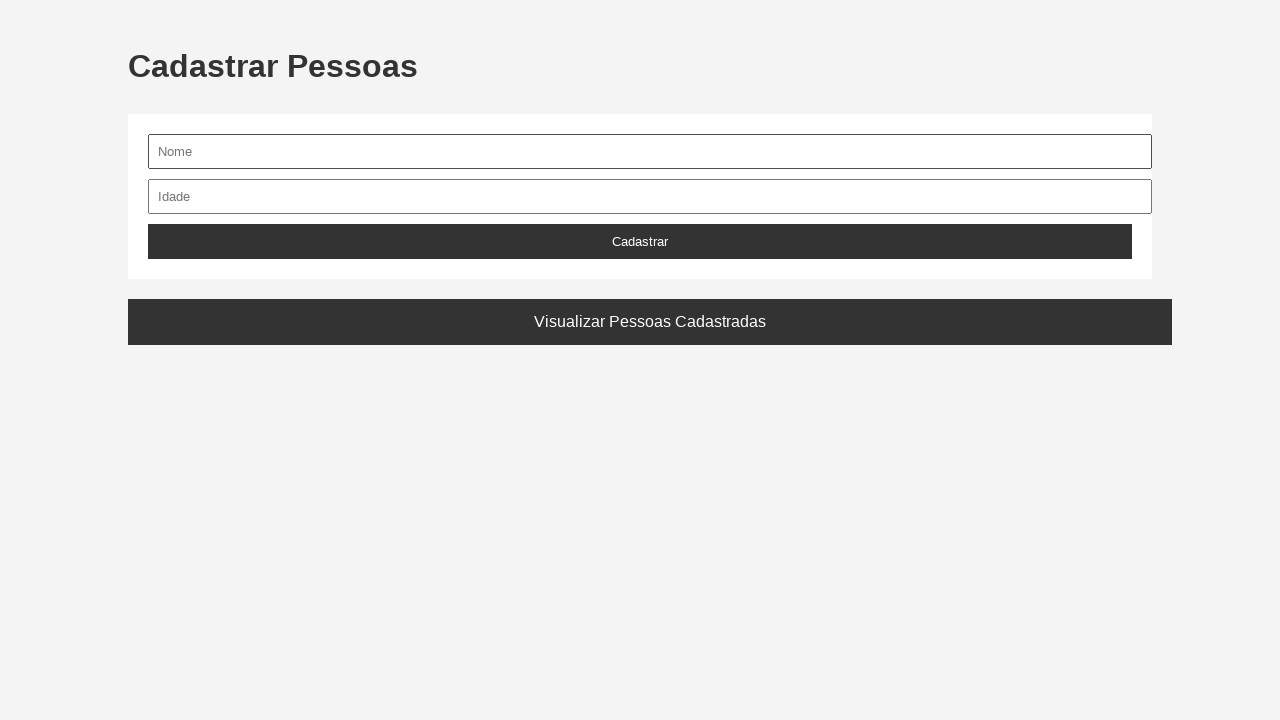

Verified nome input field is empty
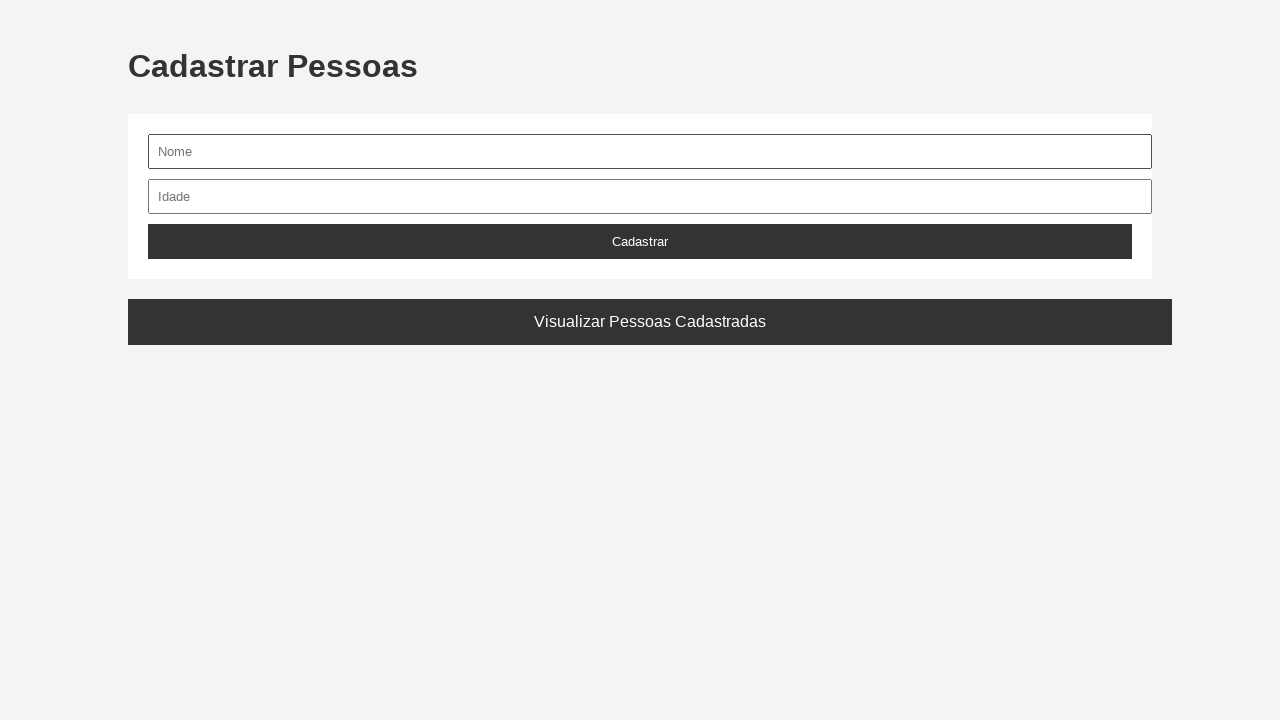

Verified idade input field is empty
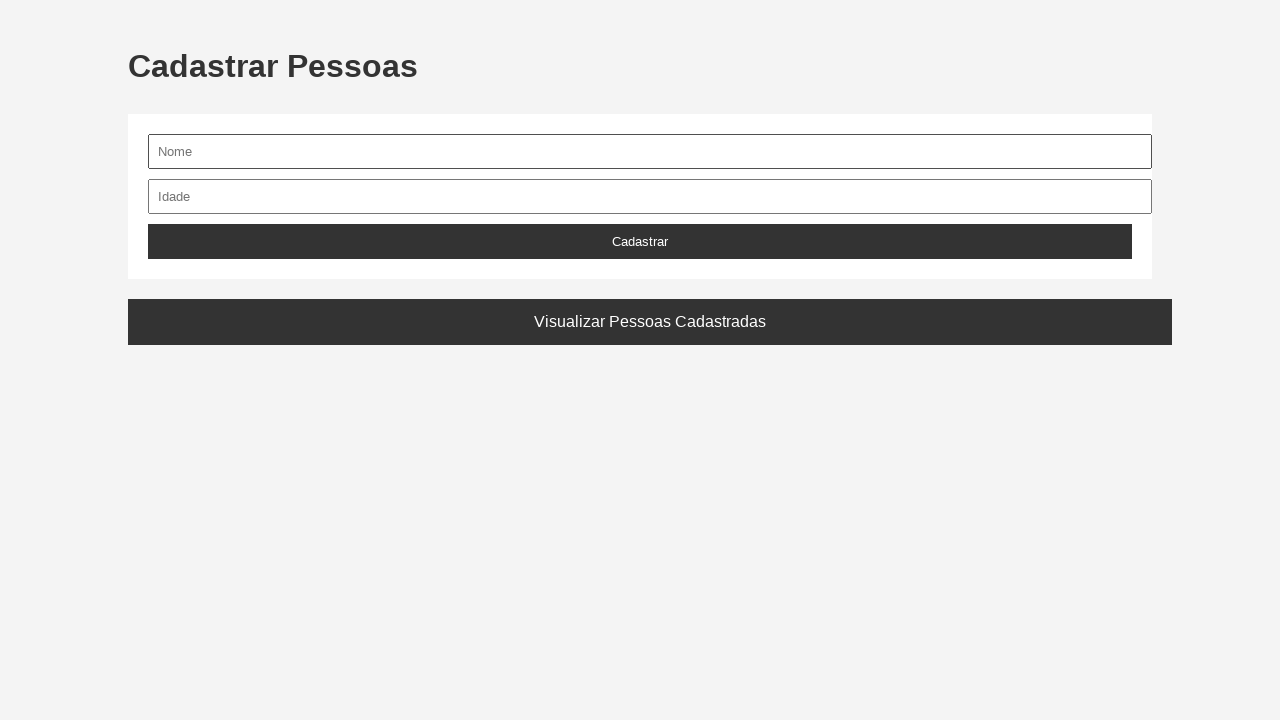

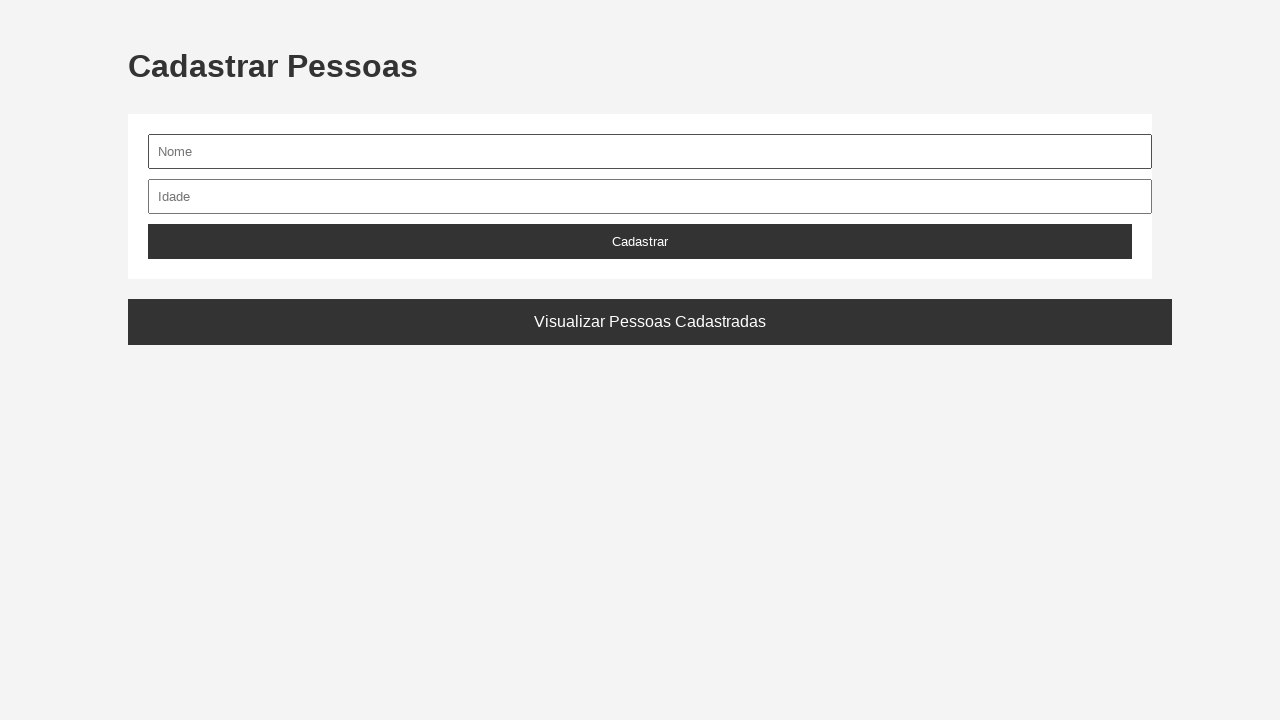